Tests that eating an apple increases the score displayed on the page

Starting URL: https://kissmartin.github.io/Snake_Project/

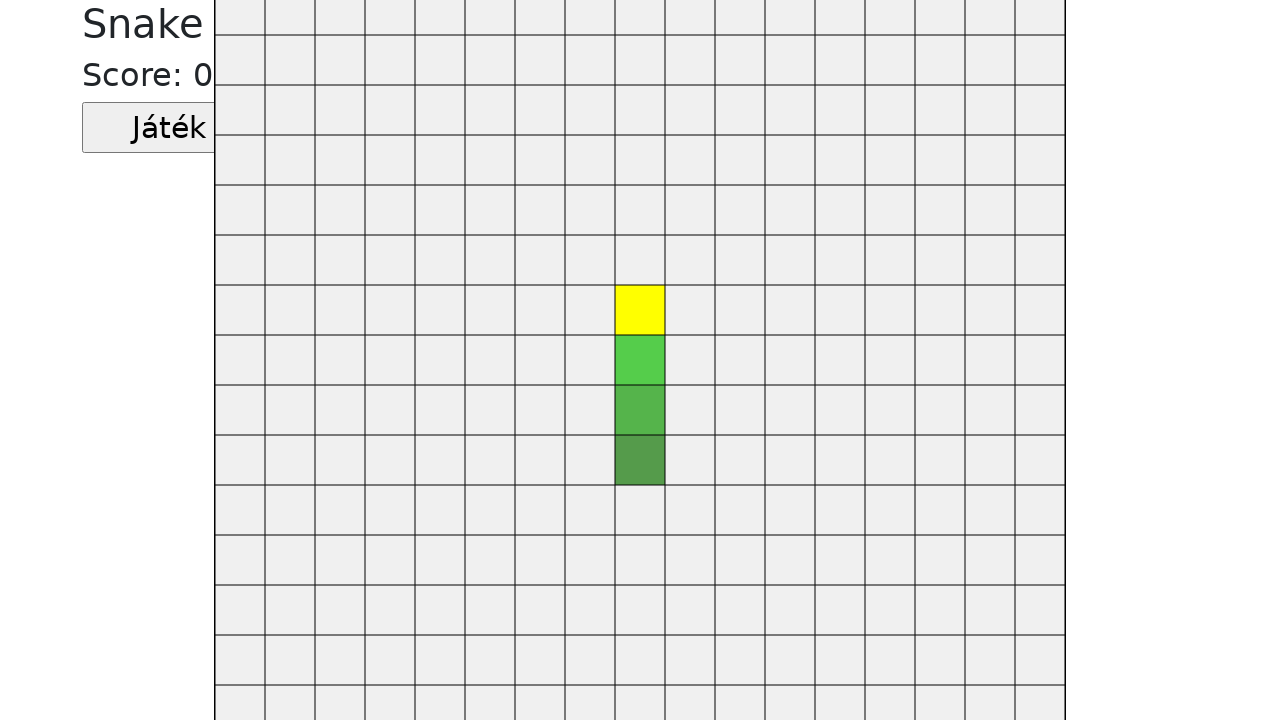

Clicked start button to begin the game at (169, 128) on .jatekGomb
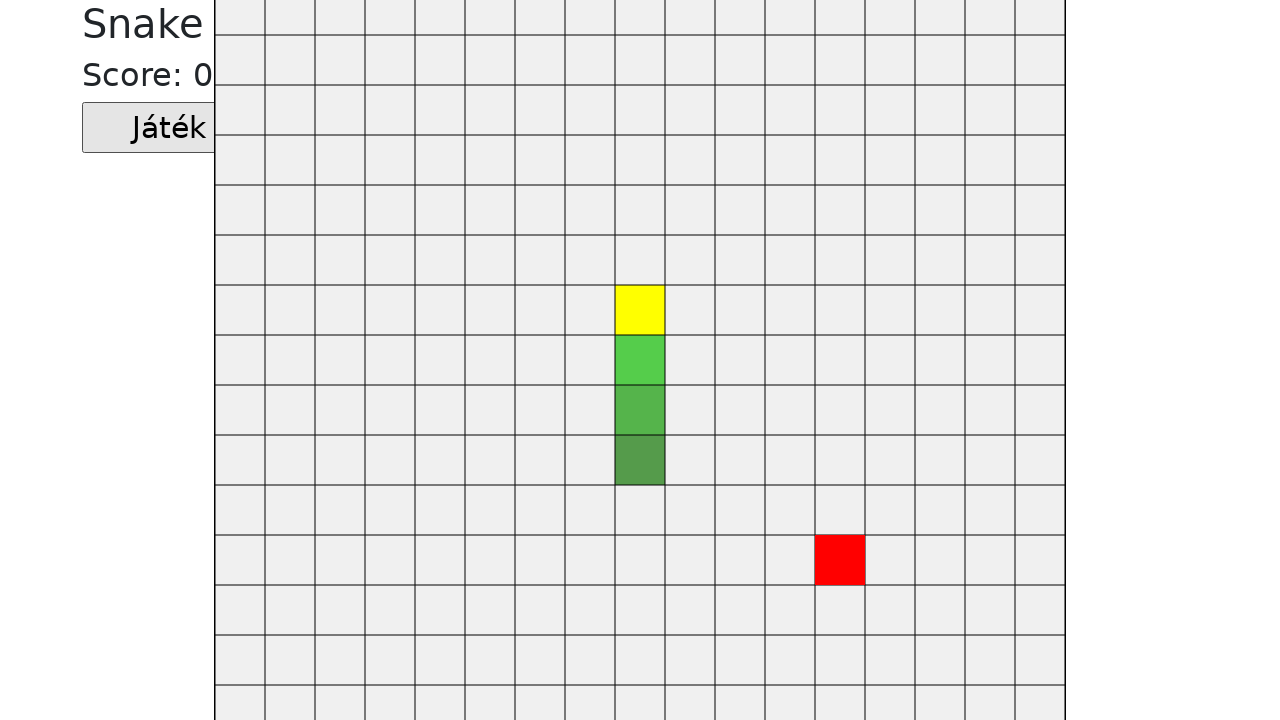

Cleared default apple from canvas
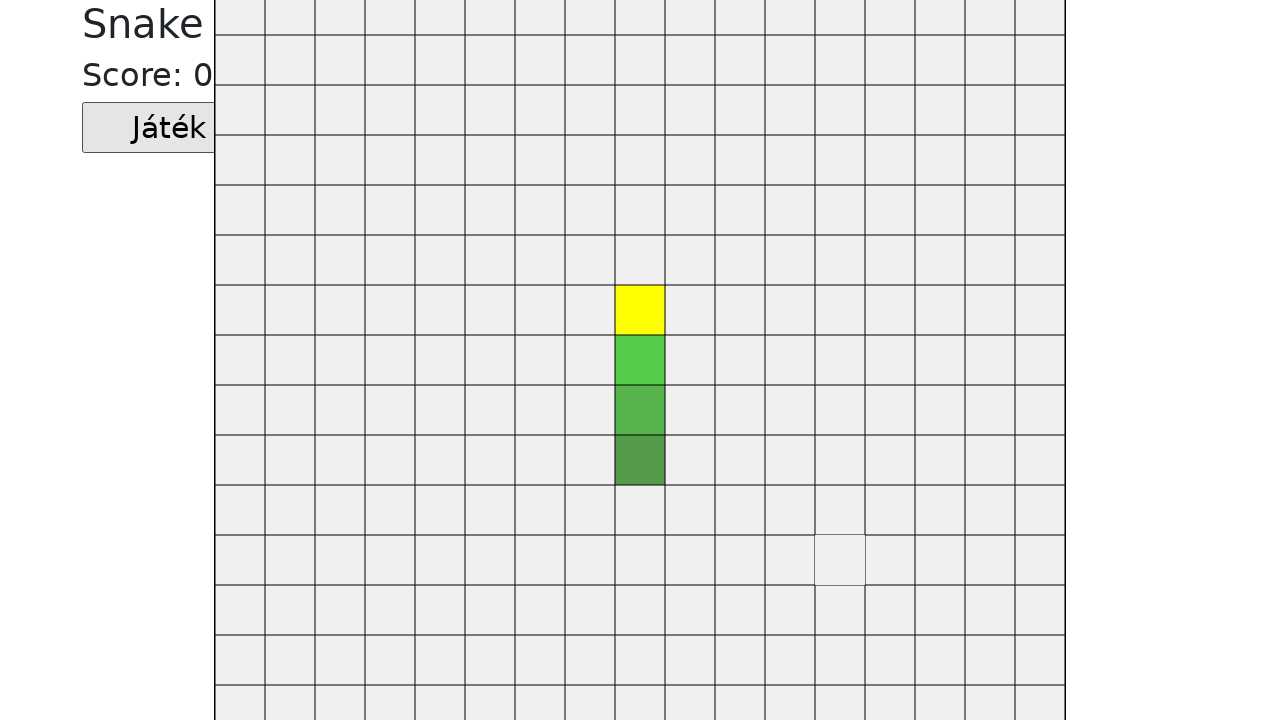

Generated new apple at position (400, 200)
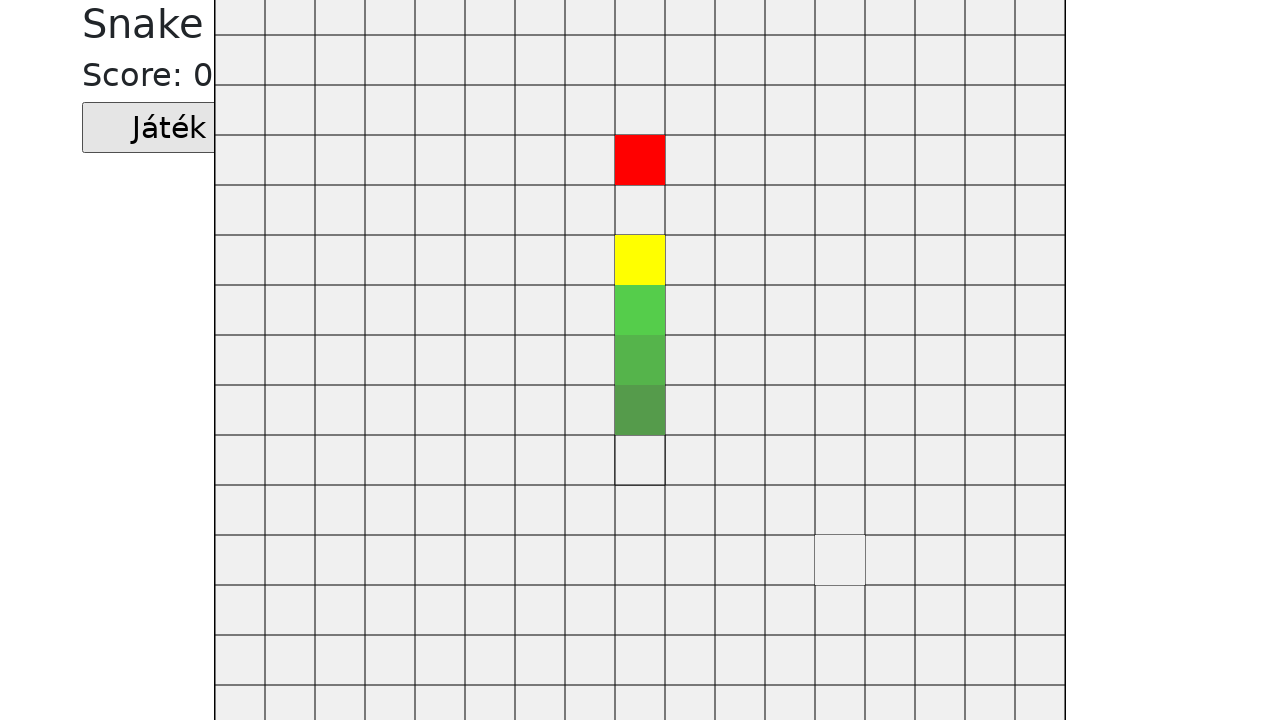

Waited 1500ms for snake to eat the apple
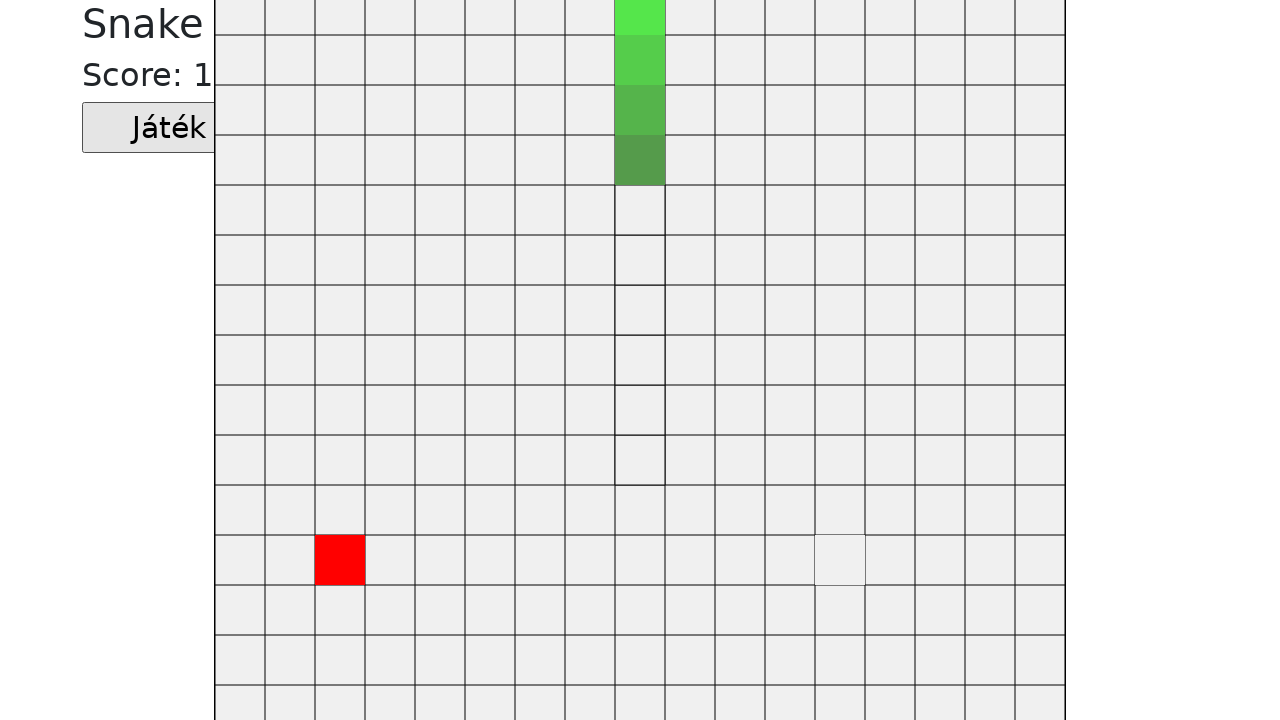

Verified score element is present and visible
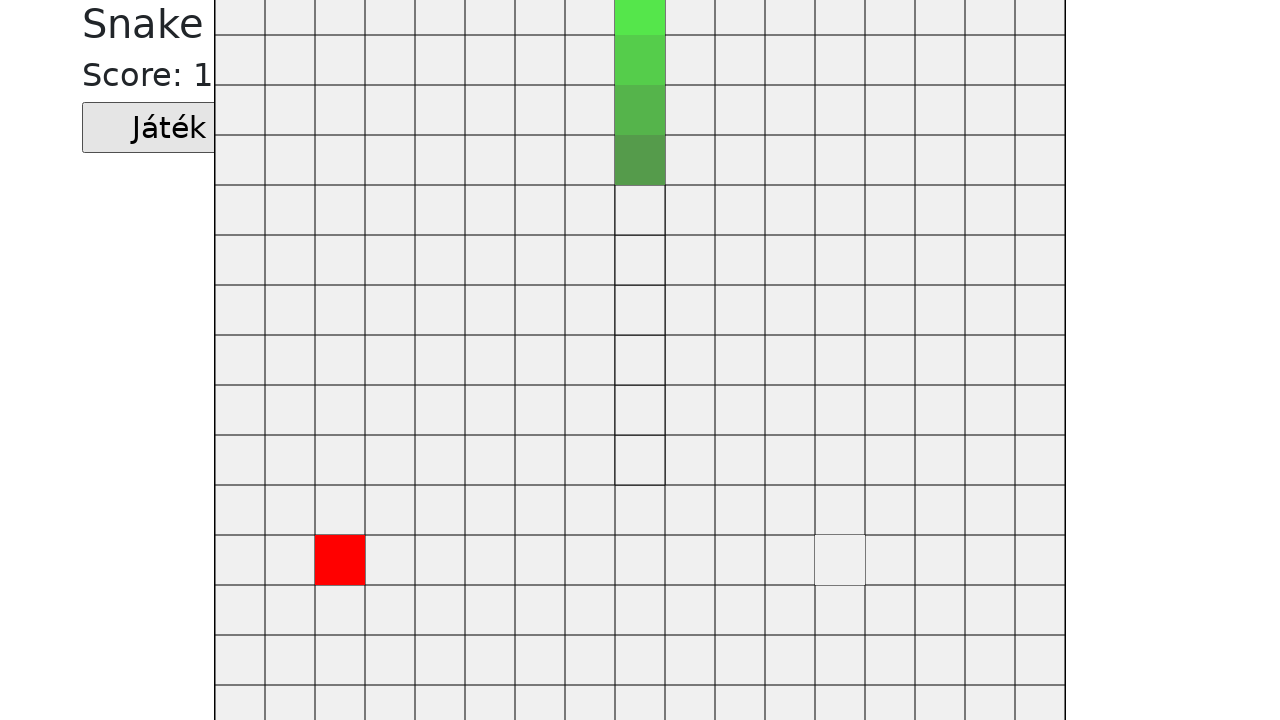

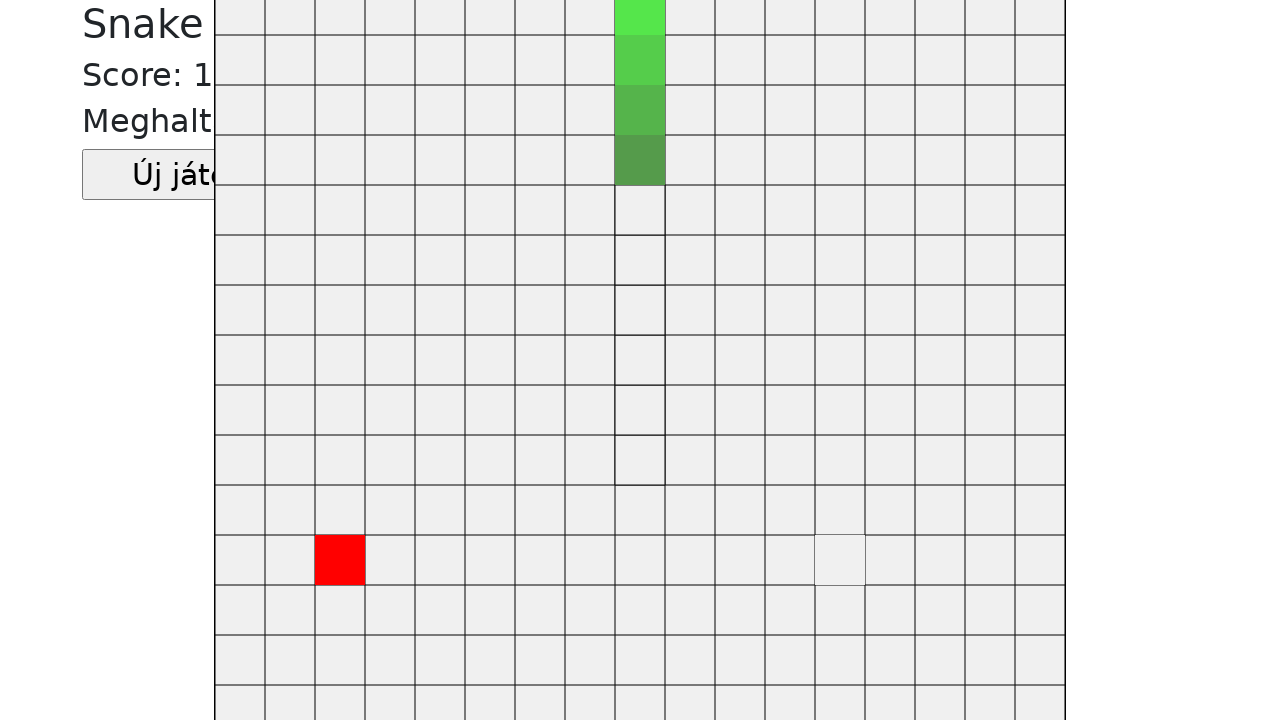